Tests file download functionality by clicking download links for Windows and Mac versions of XModules.

Starting URL: https://ui.vision/demo/filedownload

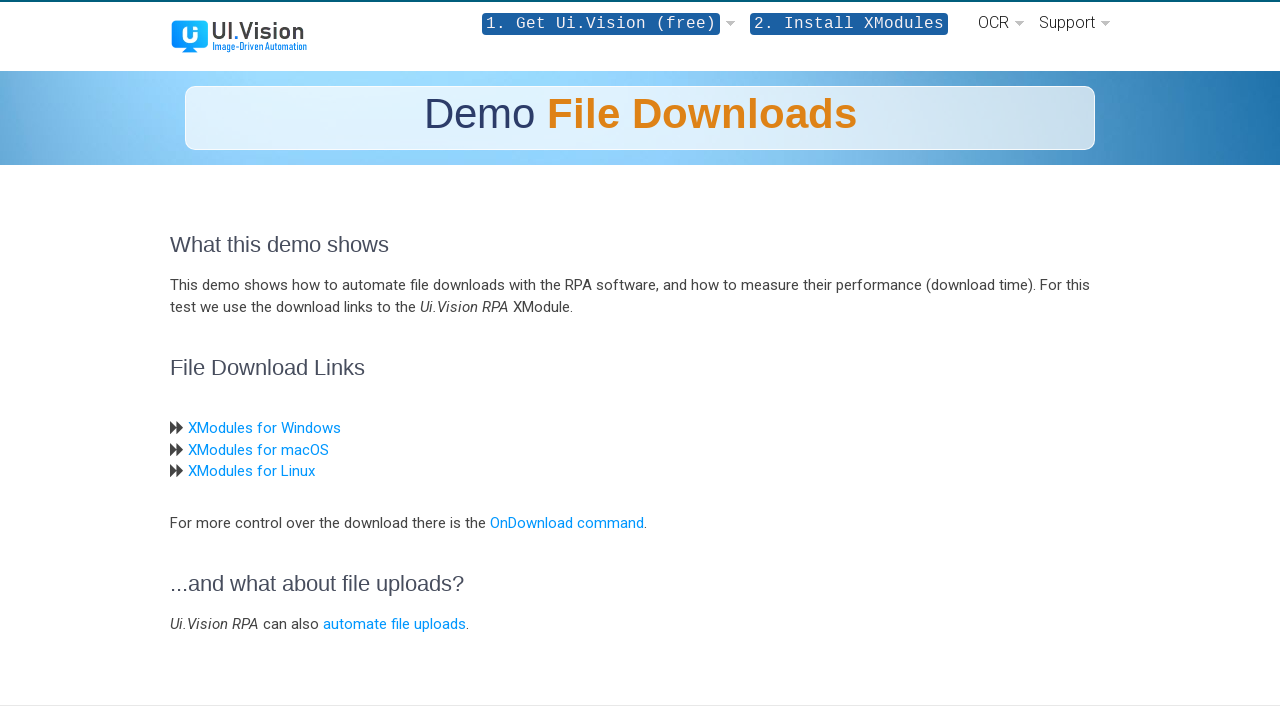

Clicked download link for XModules Windows version at (264, 428) on text=XModules for Windows
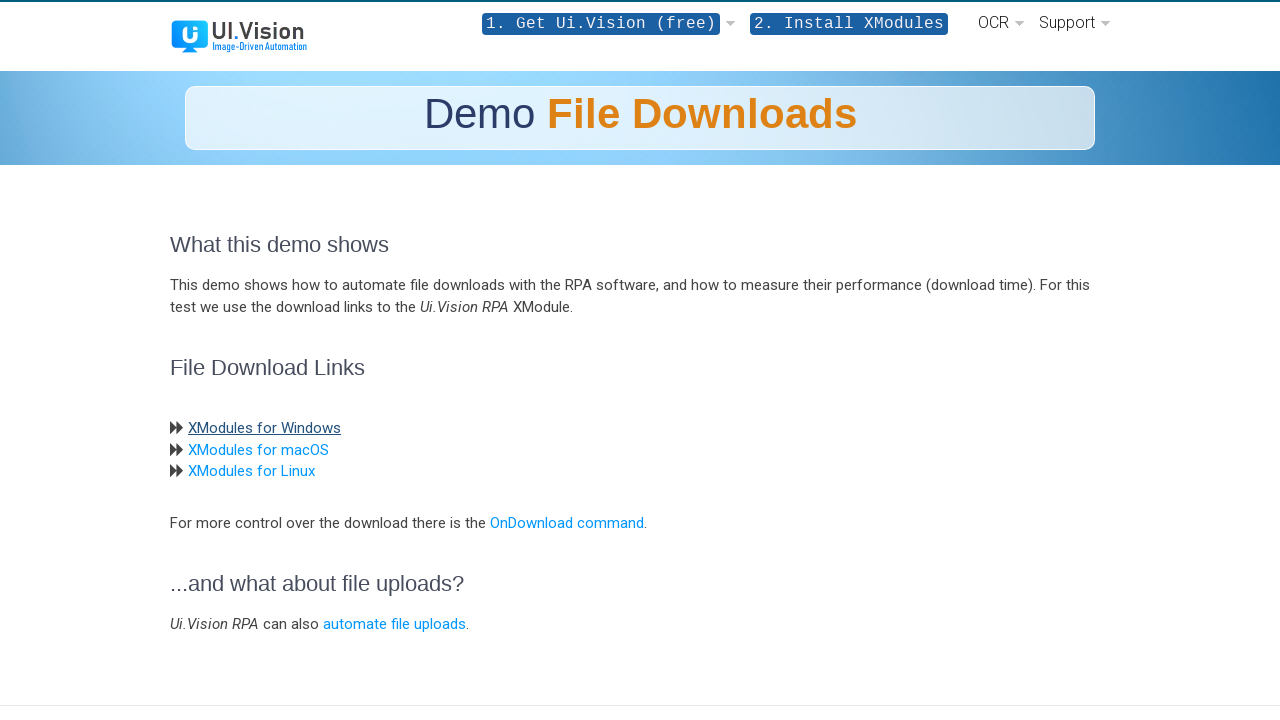

Waited 2 seconds for Windows download to initiate
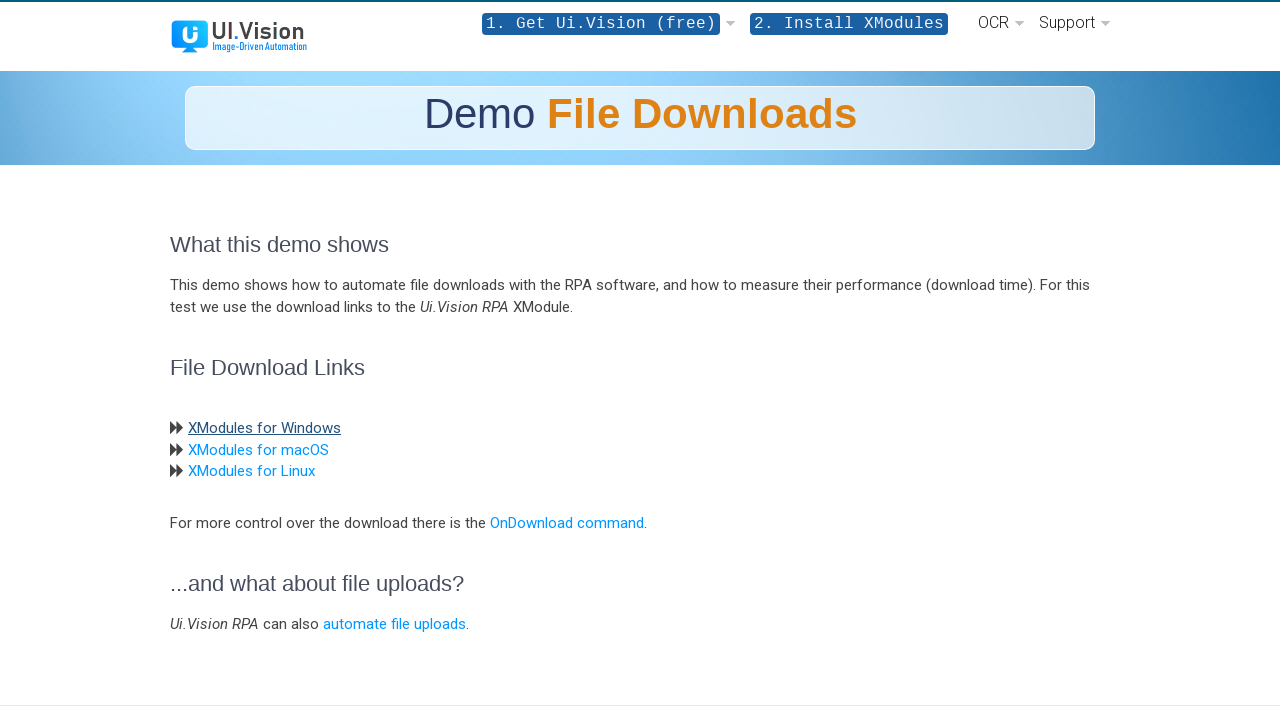

Clicked download link for XModules macOS version at (258, 450) on text=for macOS
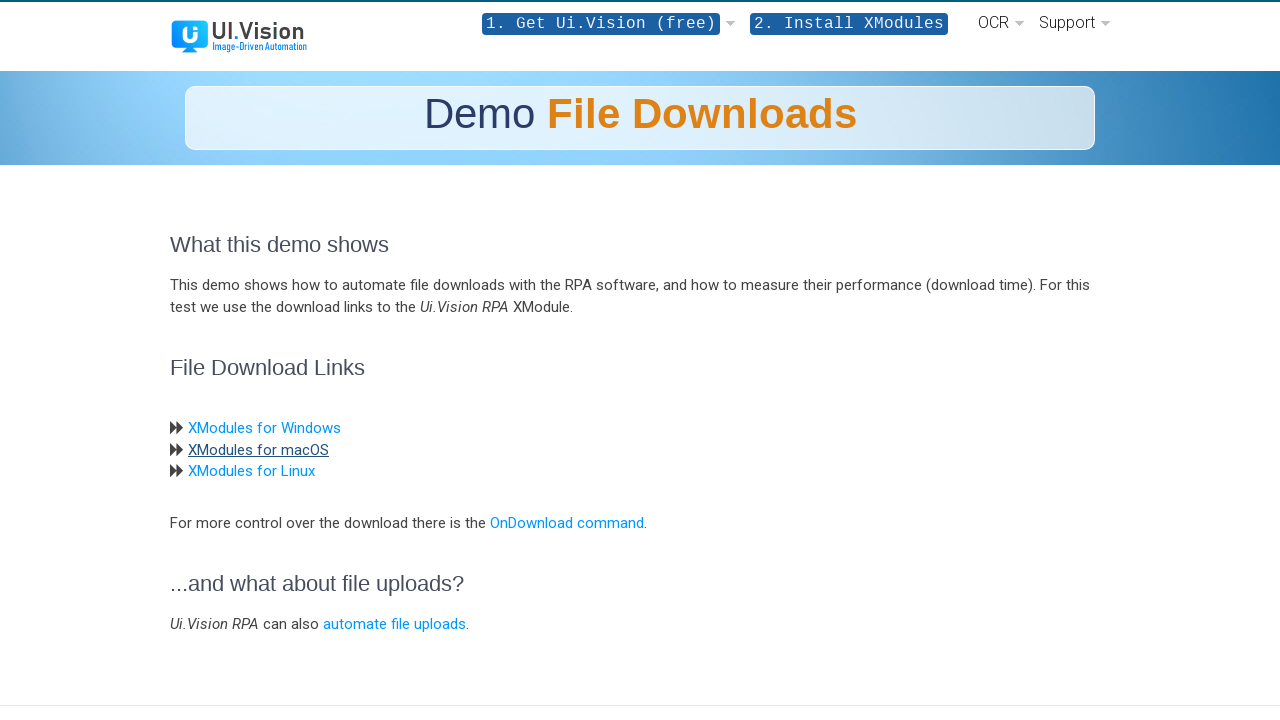

Waited 2 seconds for macOS download to initiate
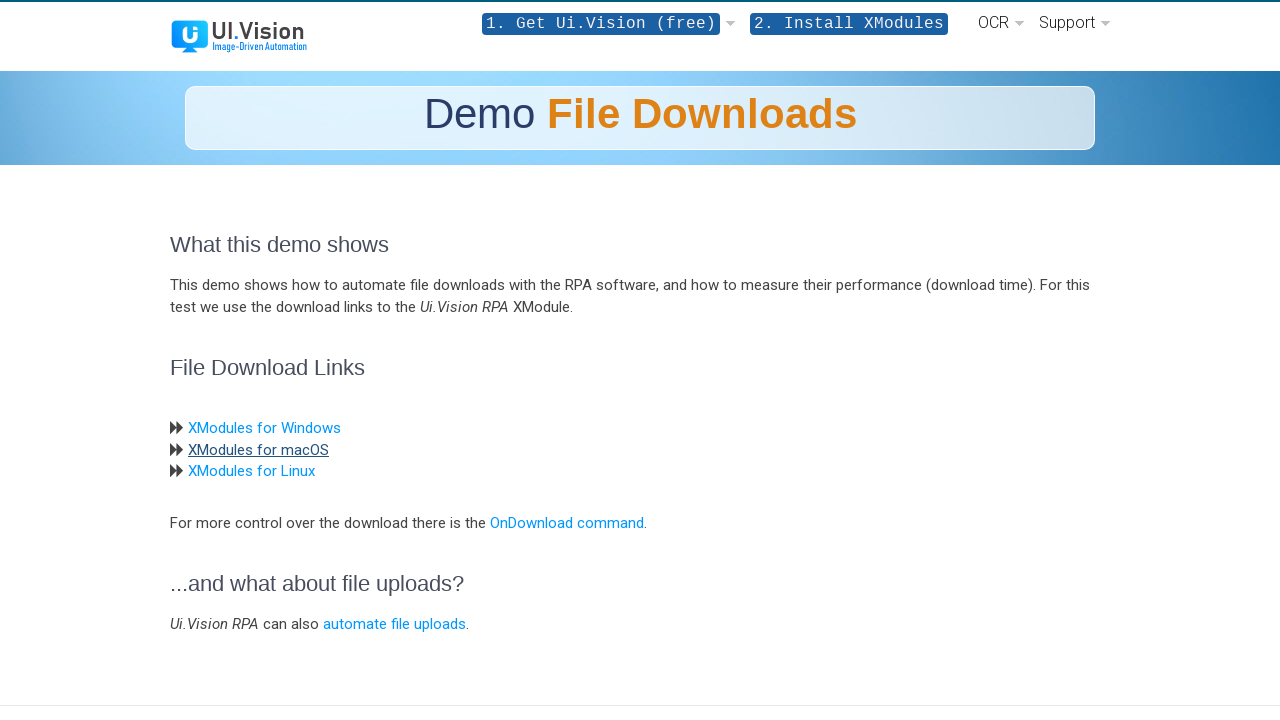

Clicked link to OnDownload command documentation at (567, 523) on text=OnDownload command
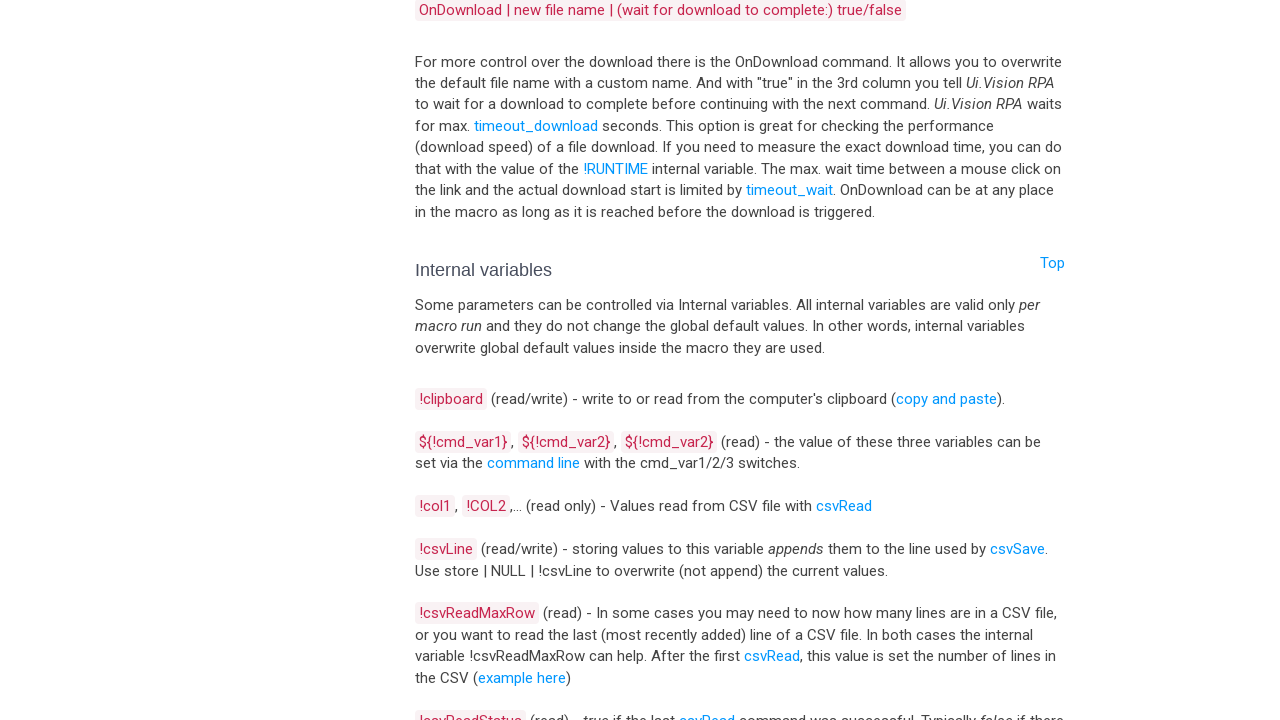

Waited for OnDownload documentation page to fully load (networkidle)
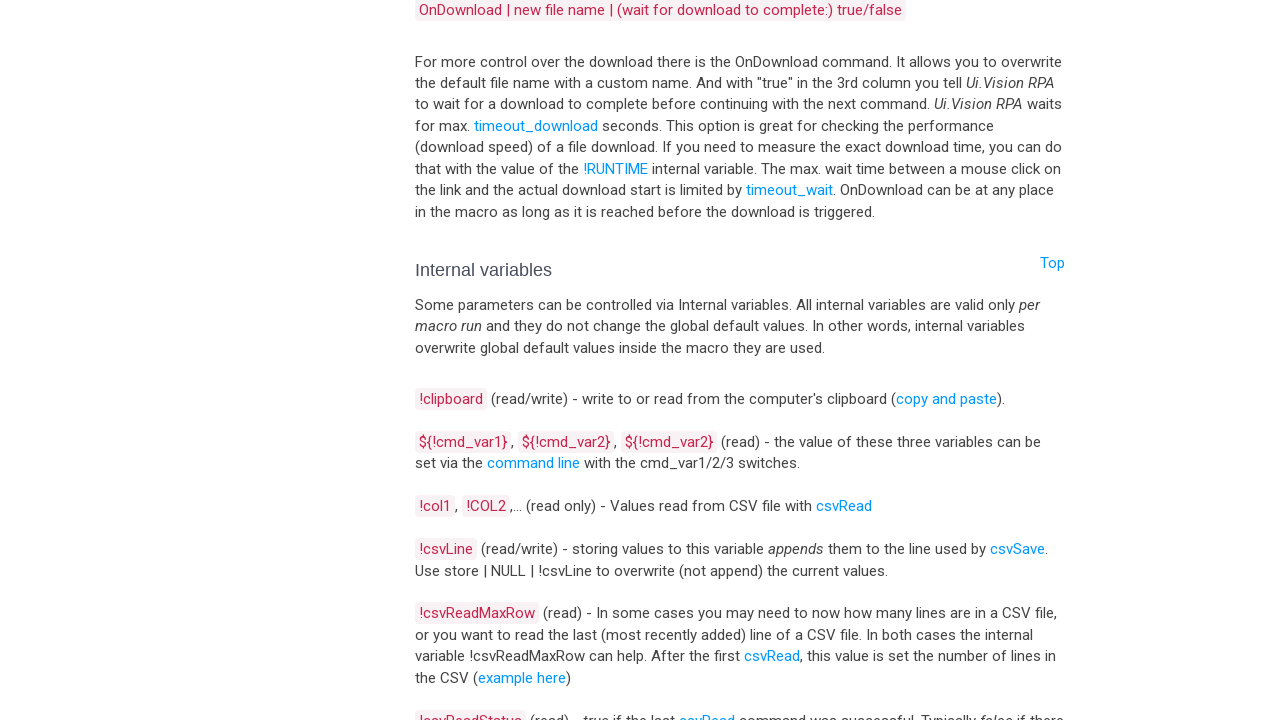

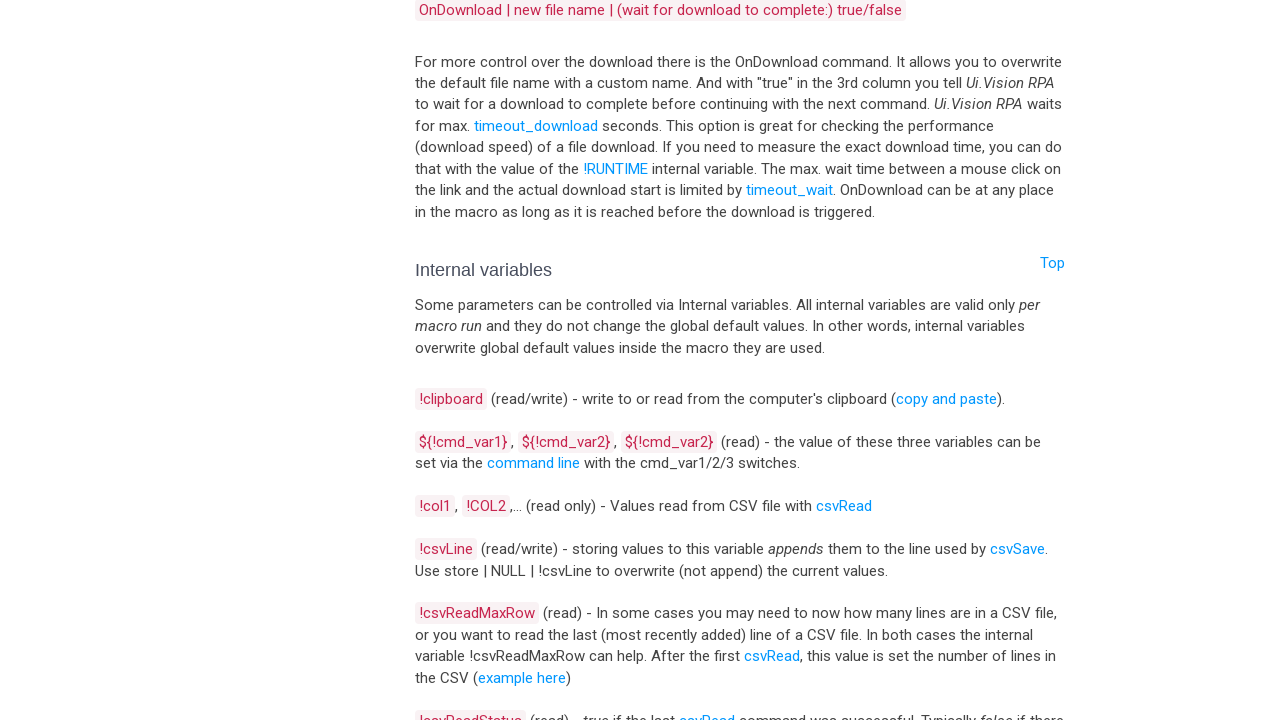